Tests opening a new browser tab by clicking the tab button, switching to the new tab, and verifying the heading text is present

Starting URL: https://demoqa.com/browser-windows

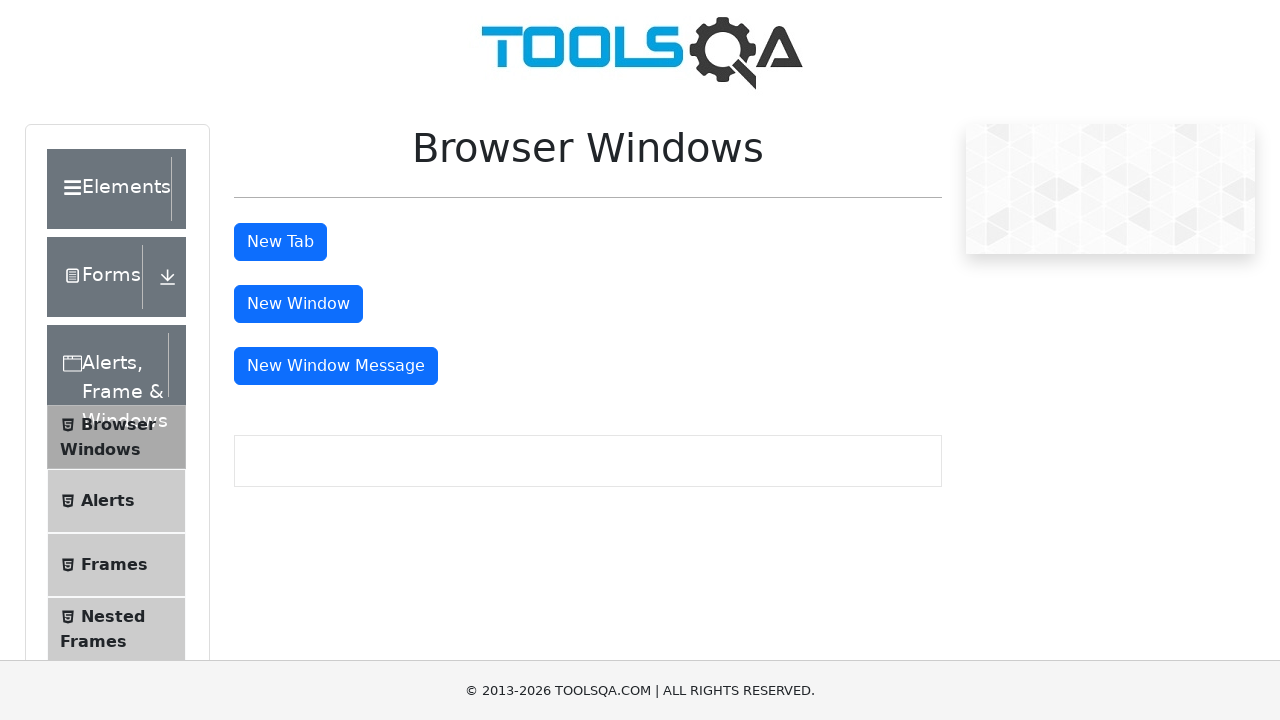

Clicked the New Tab button at (280, 242) on #tabButton
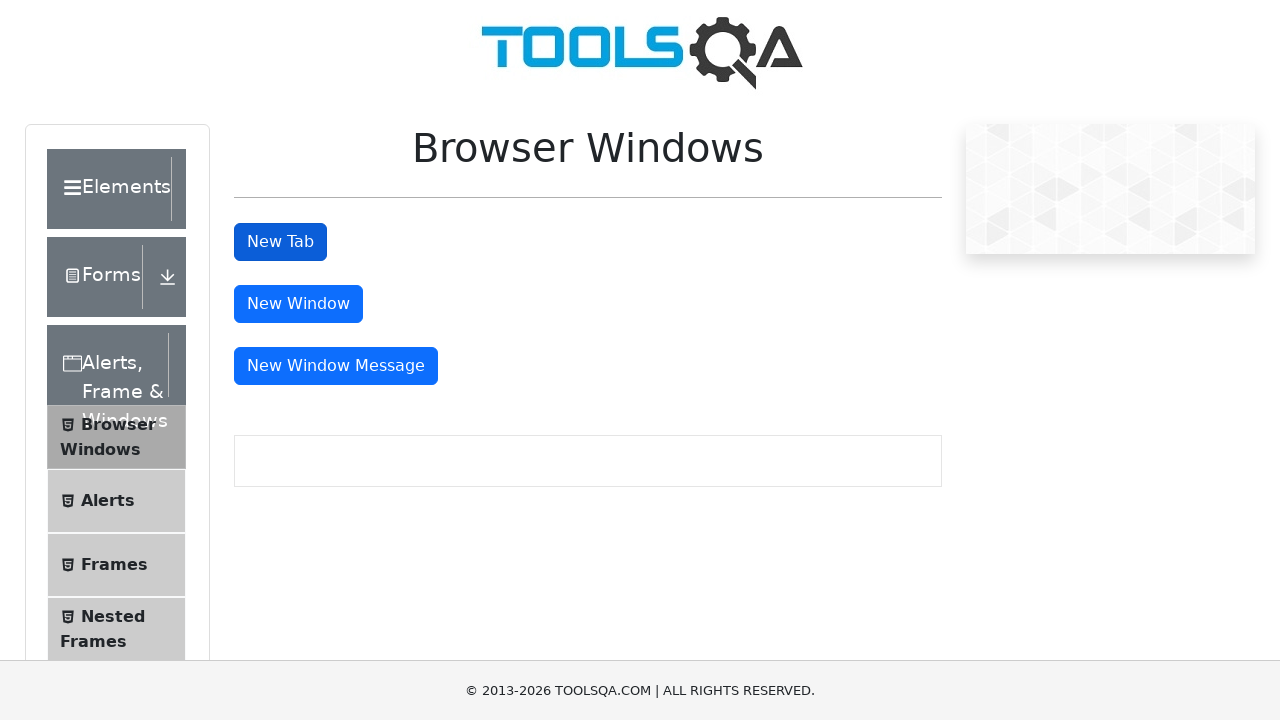

Clicked New Tab button and new page opened at (280, 242) on #tabButton
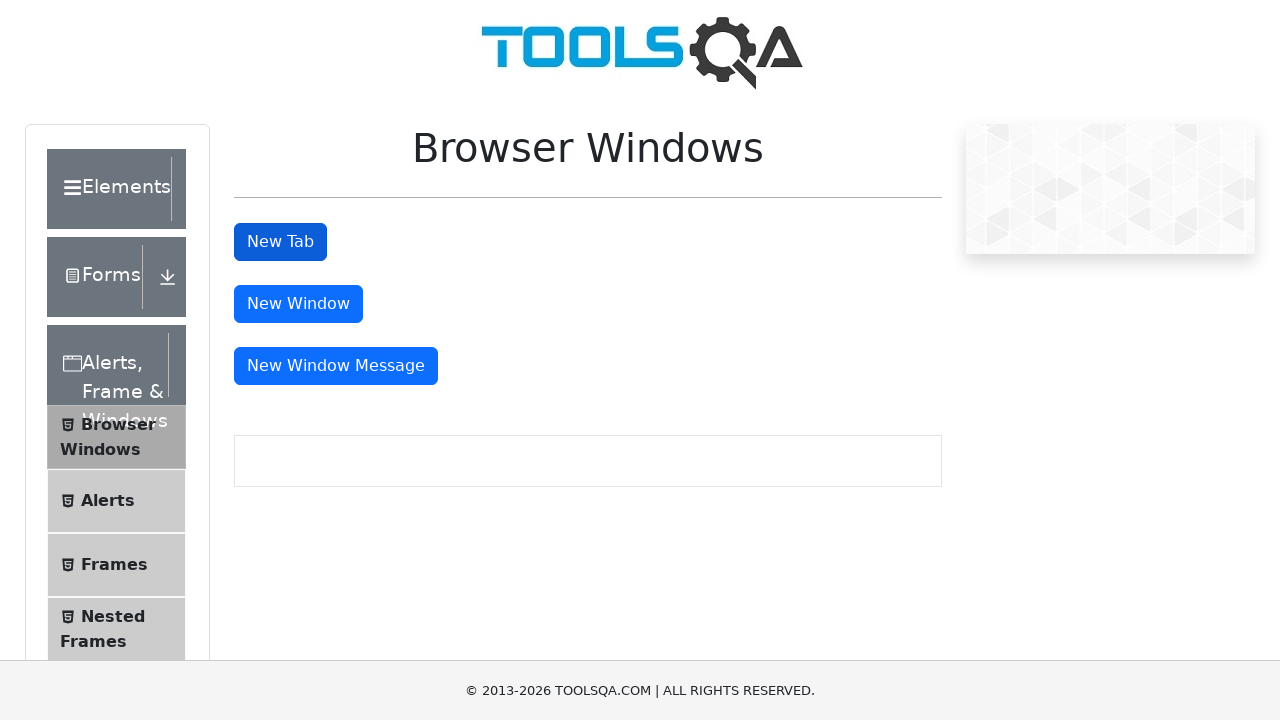

Switched to new tab
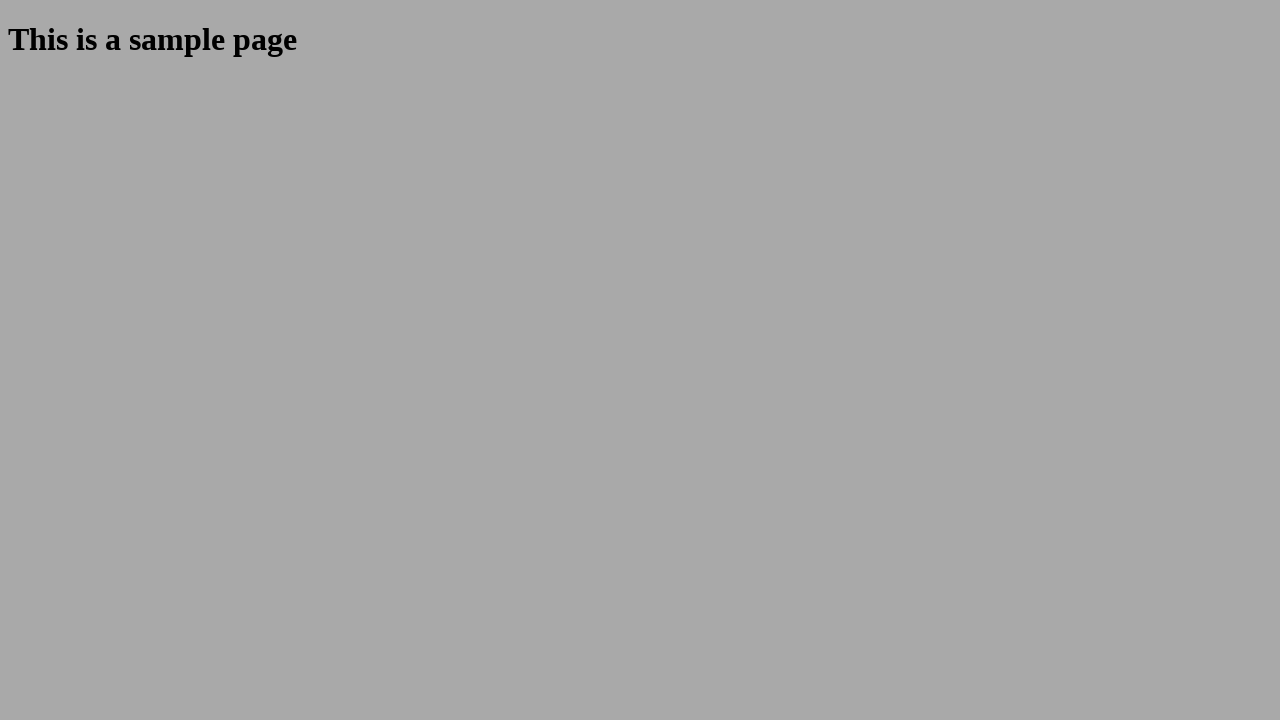

Sample heading element loaded on new tab
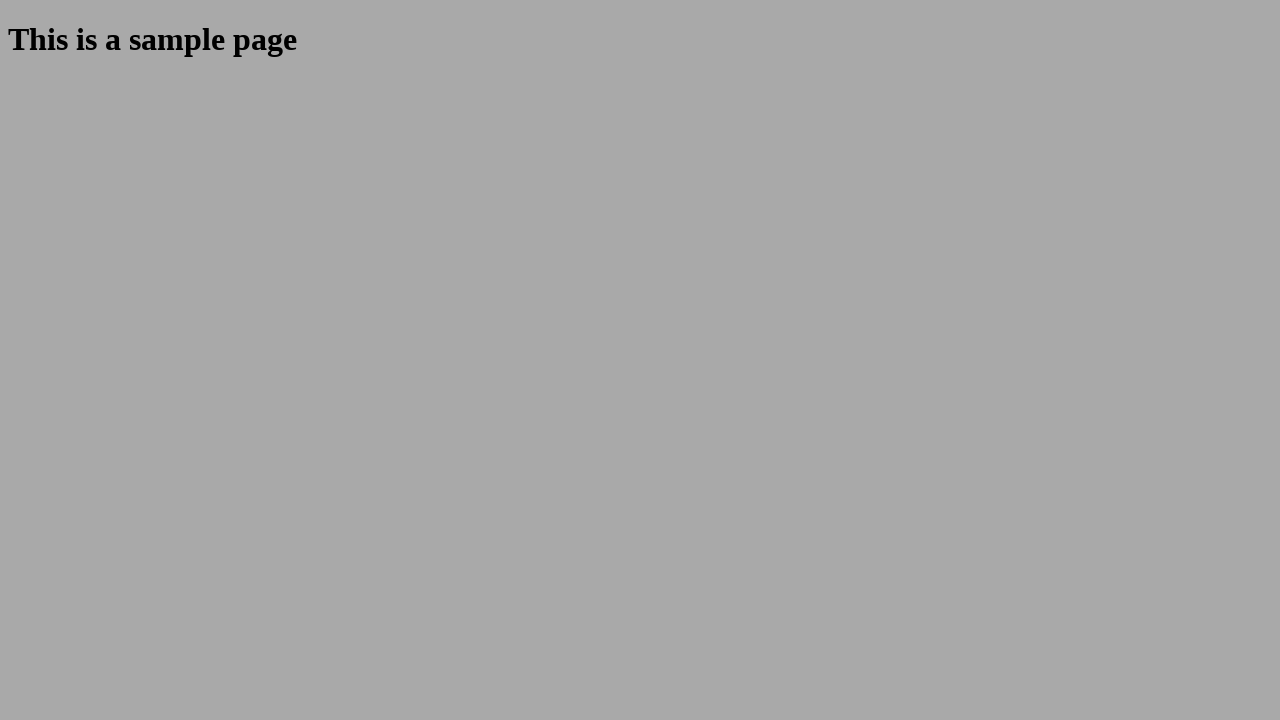

Retrieved heading text: 'This is a sample page'
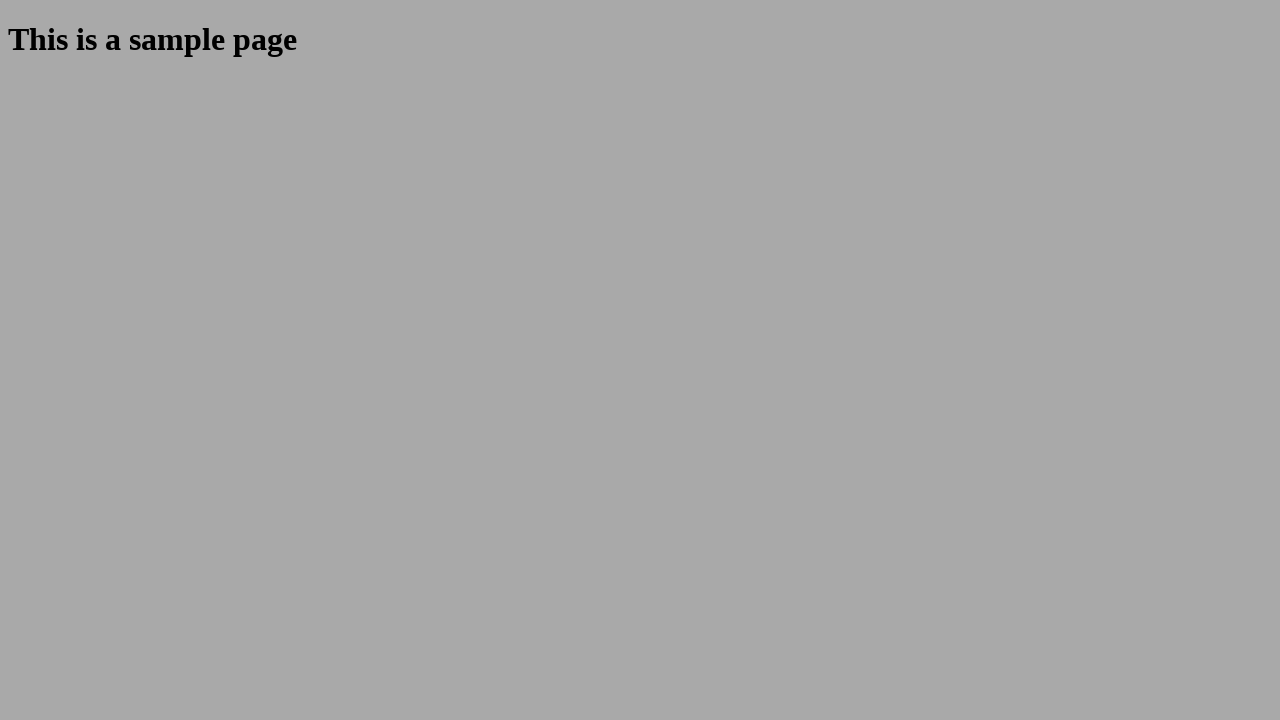

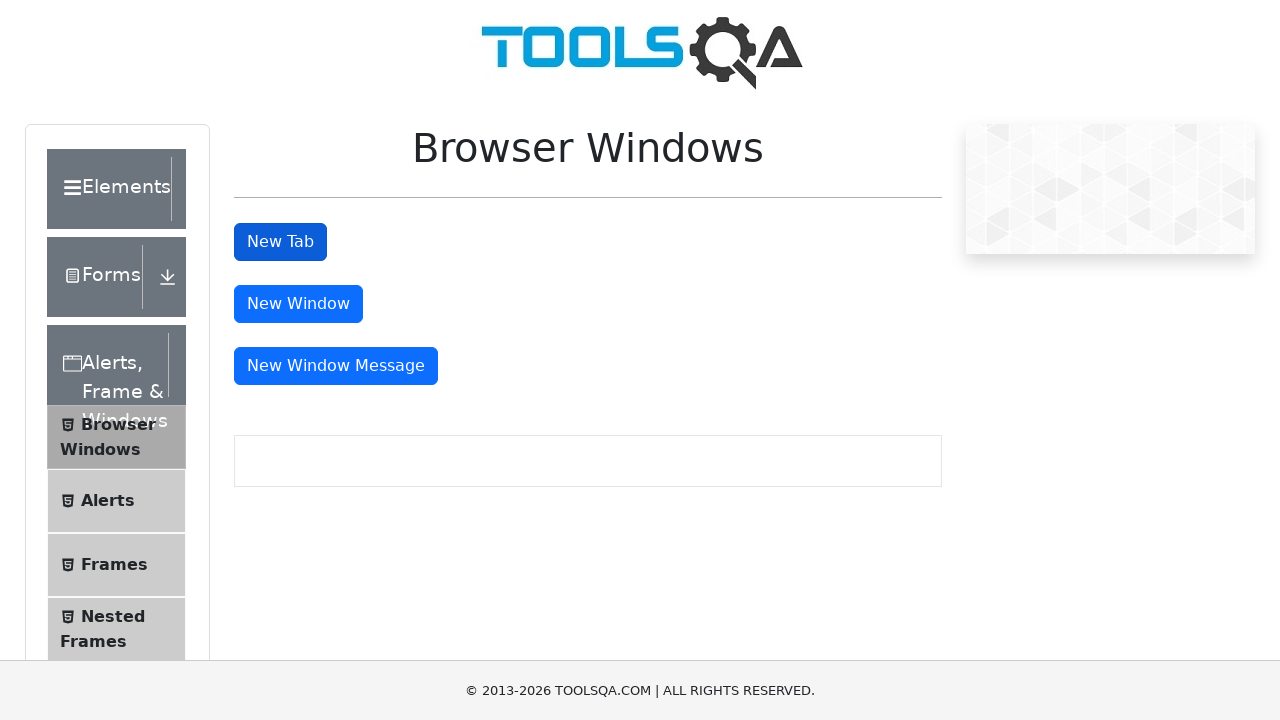